Tests a practice form by checking if a radio button (sex-0) is selected and clicking it if not selected

Starting URL: https://www.techlistic.com/p/selenium-practice-form.html

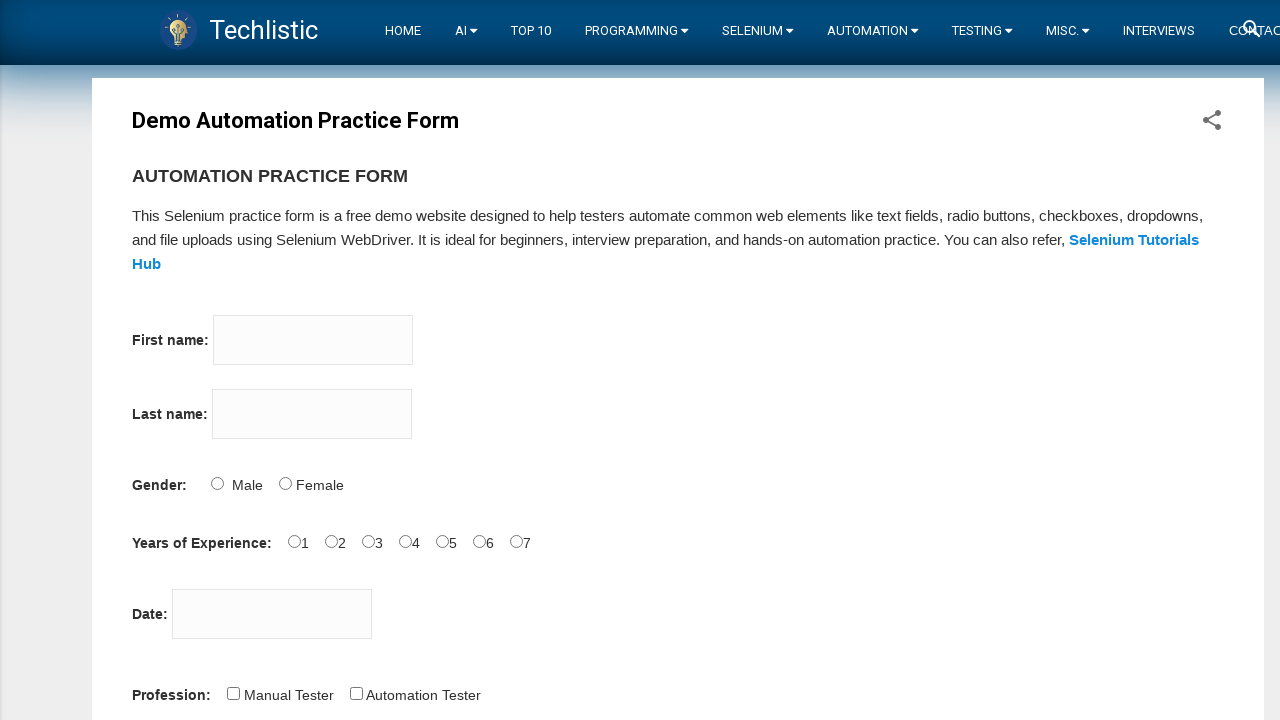

Navigated to practice form URL
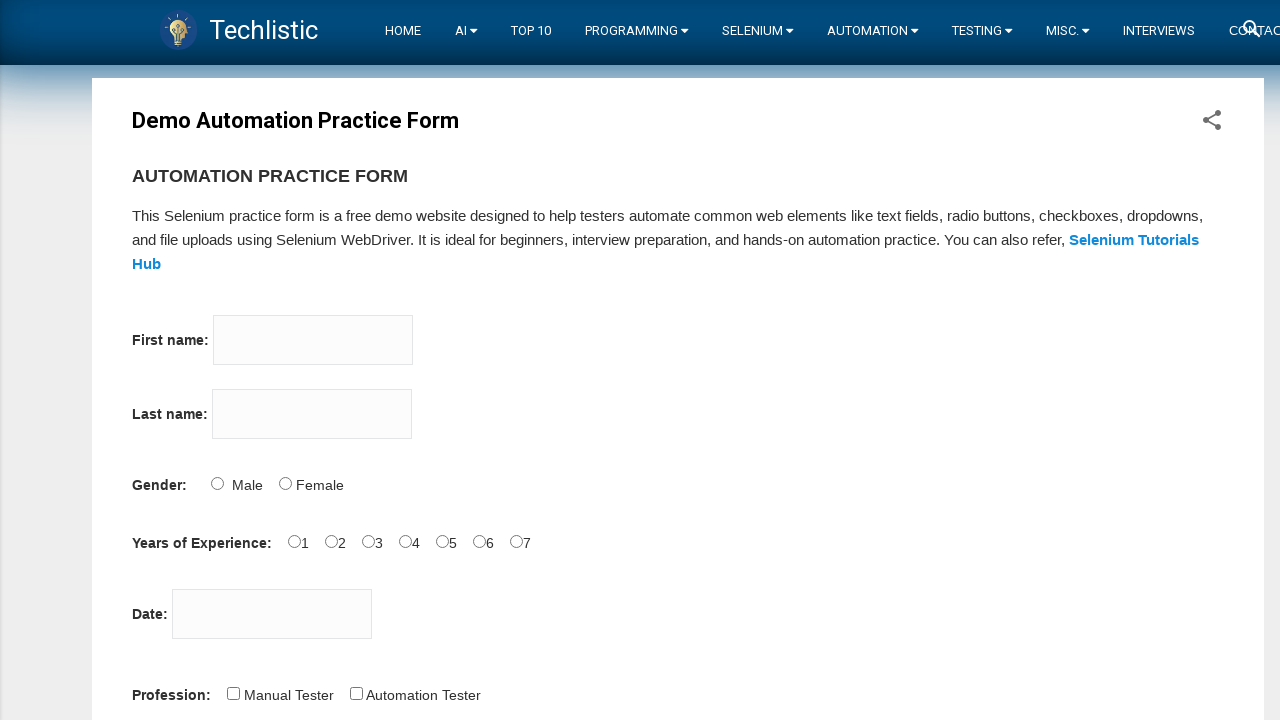

Located sex-0 radio button element
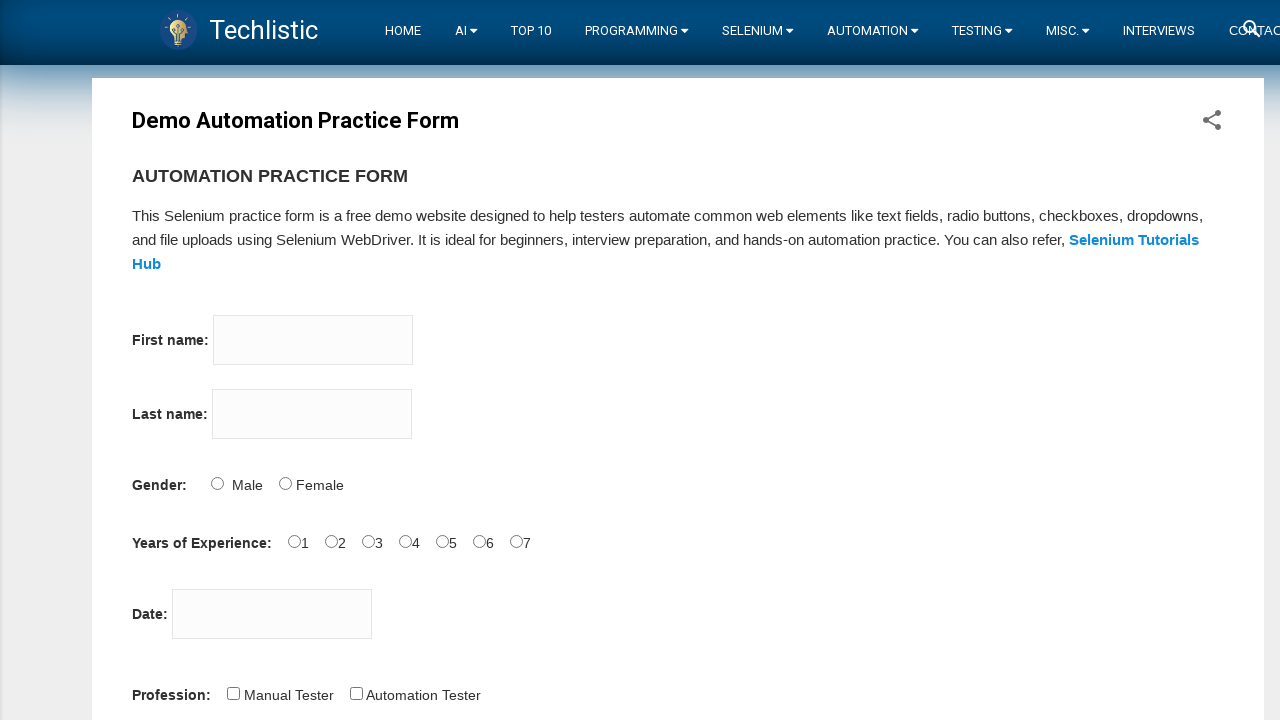

Confirmed sex-0 radio button is not checked
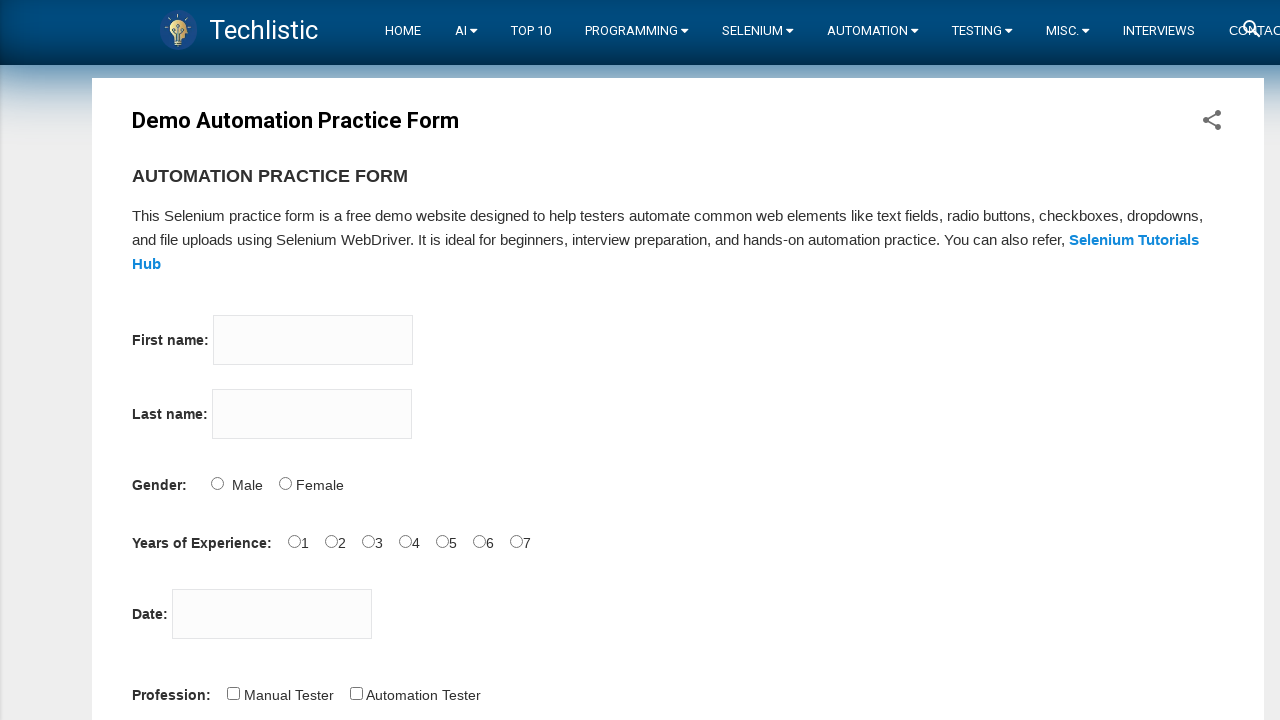

Clicked sex-0 radio button to select it at (217, 483) on #sex-0
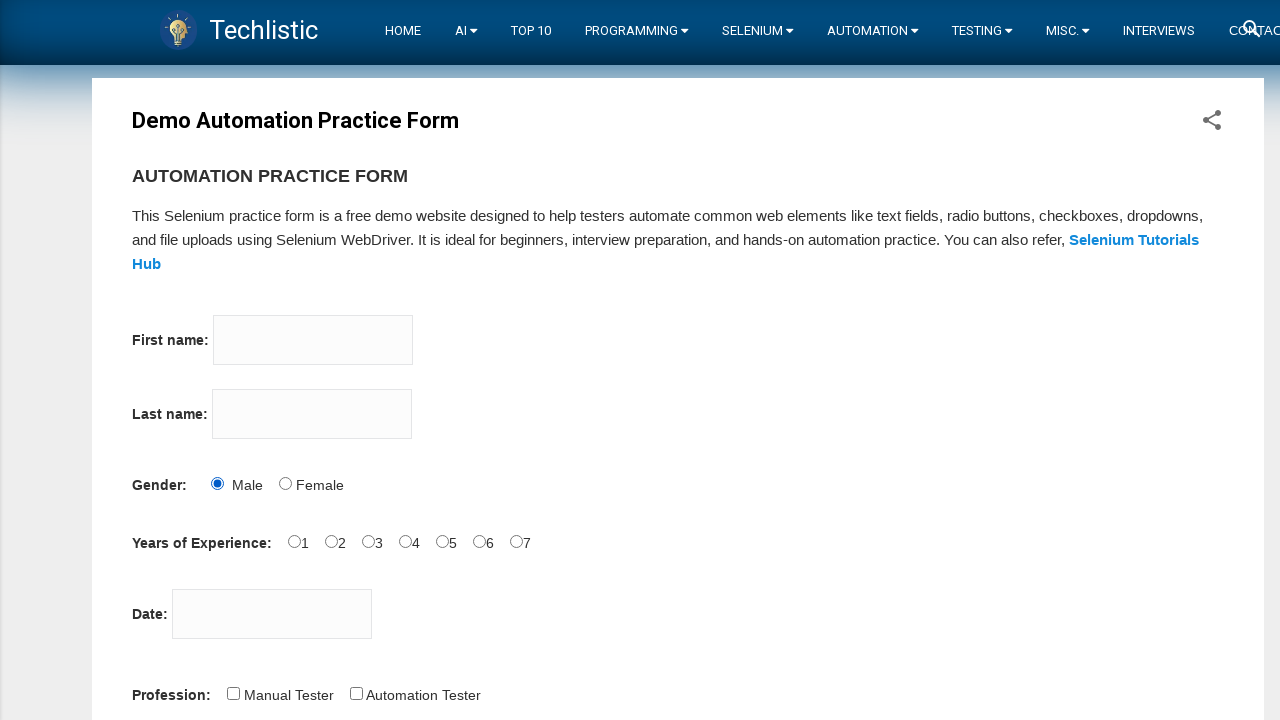

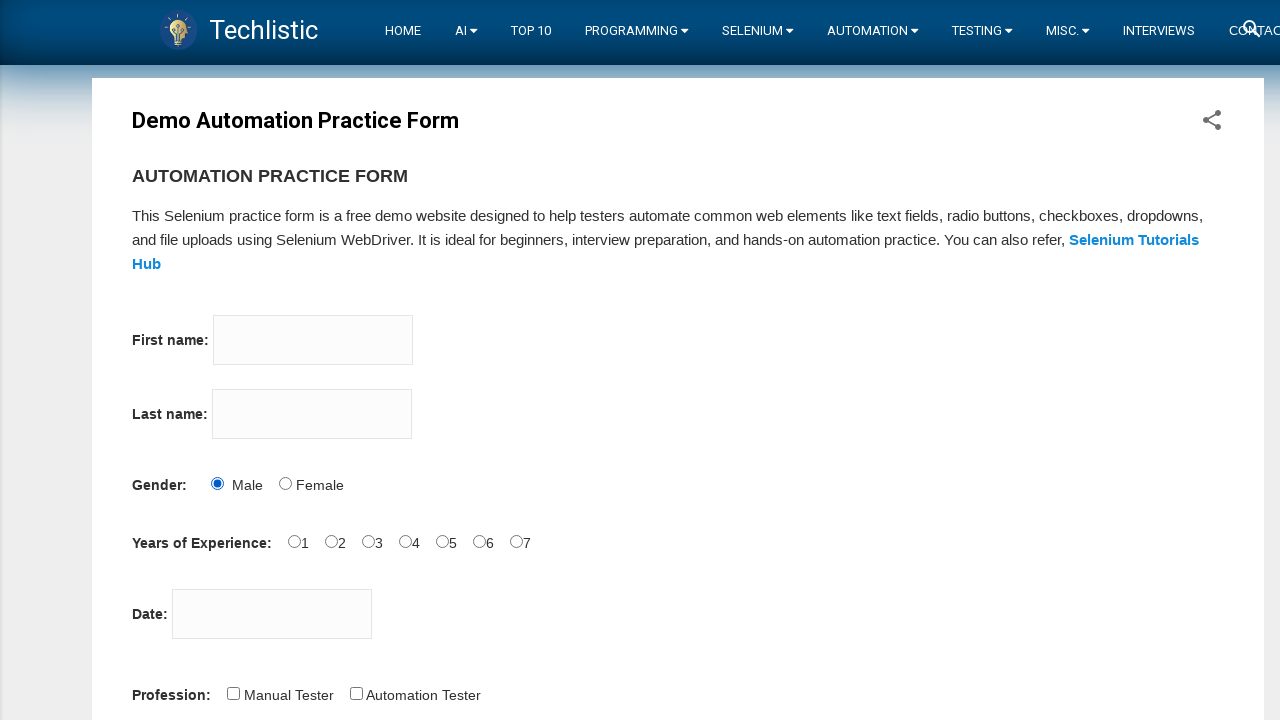